Tests table pagination functionality by navigating through pages and checking all product checkboxes in the table

Starting URL: https://testautomationpractice.blogspot.com/

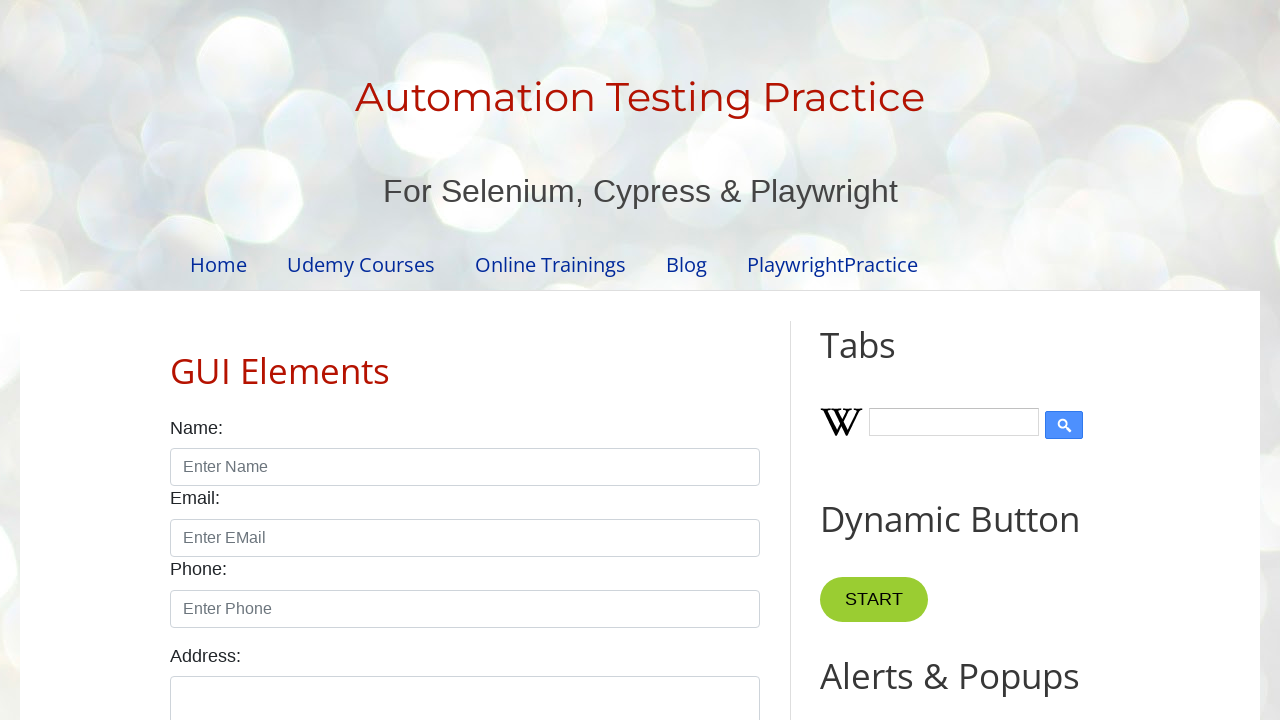

Retrieved total number of pagination links
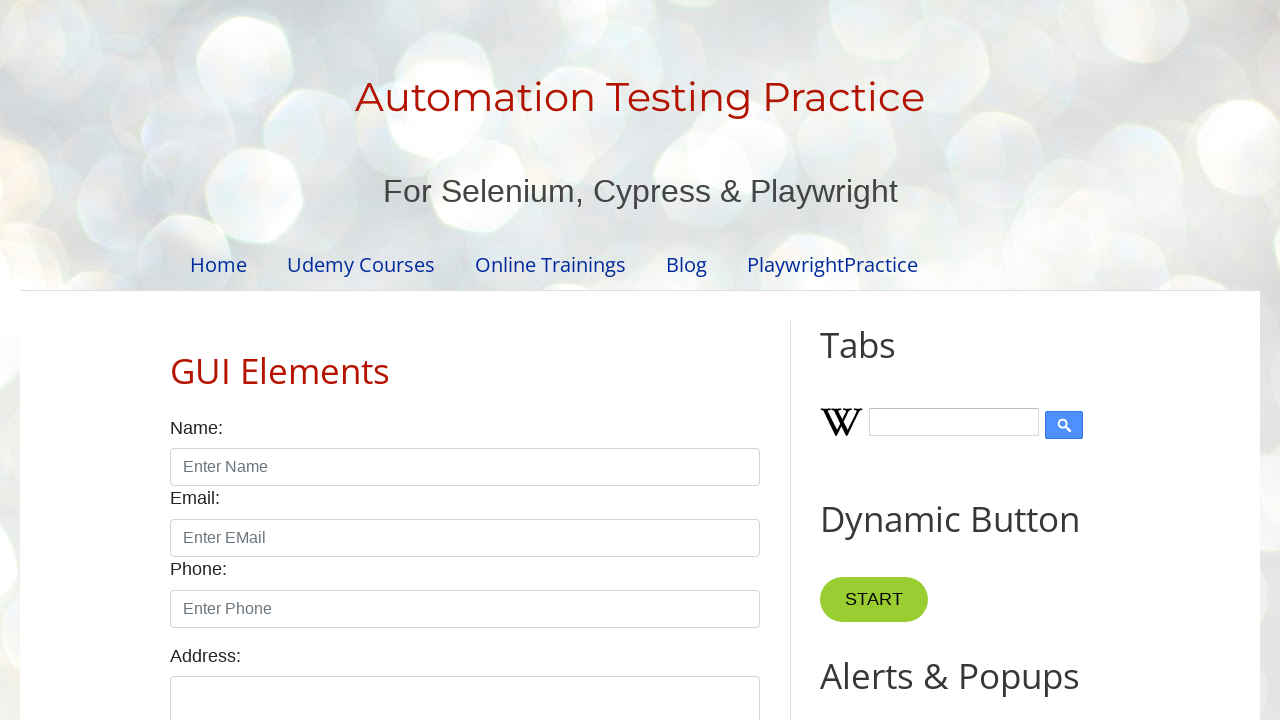

Retrieved row count for page 1: 5 rows found
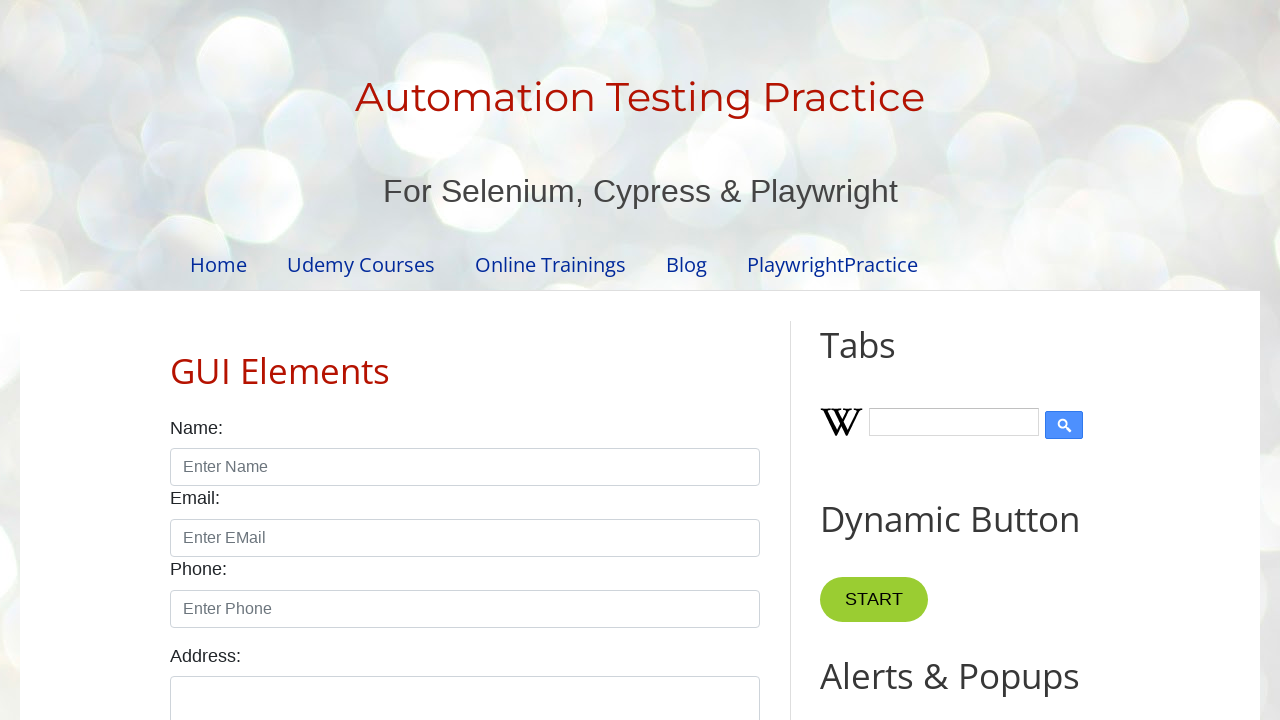

Checked checkbox for product in row 1 on page 1 at (651, 361) on //table[@id='productTable']//tbody//tr[1]//td[4]//input[@type='checkbox']
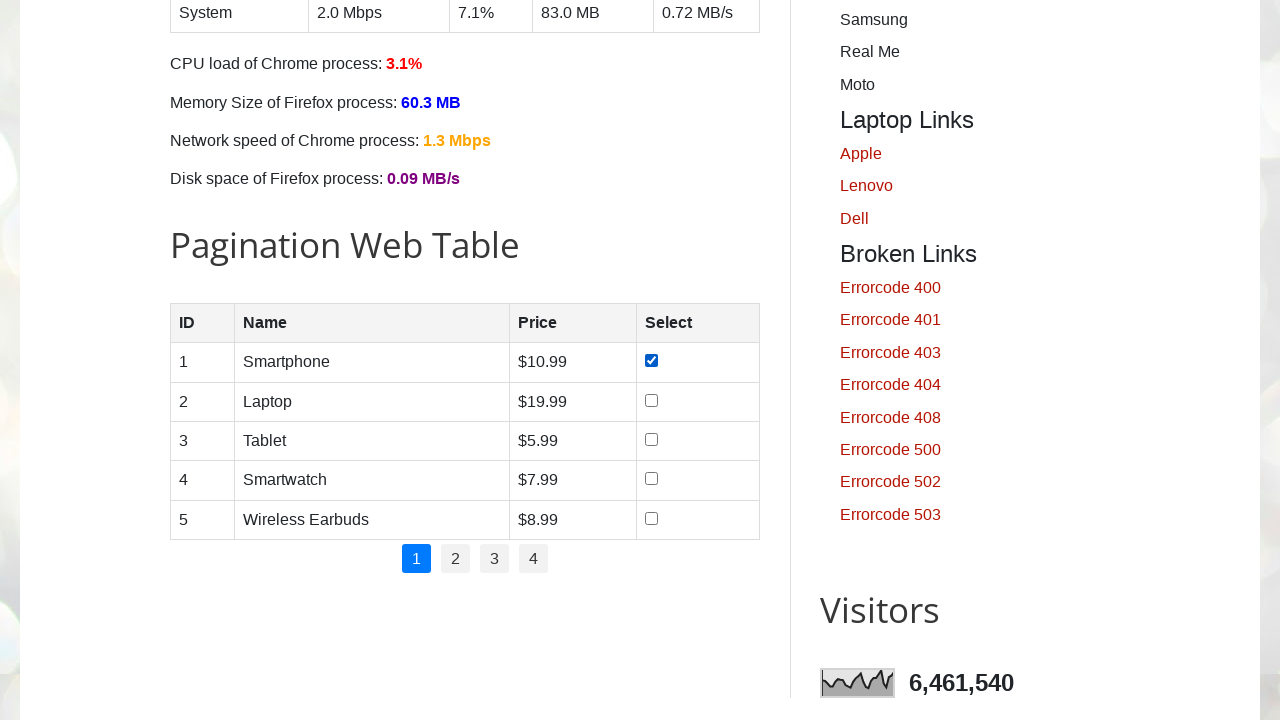

Checked checkbox for product in row 2 on page 1 at (651, 400) on //table[@id='productTable']//tbody//tr[2]//td[4]//input[@type='checkbox']
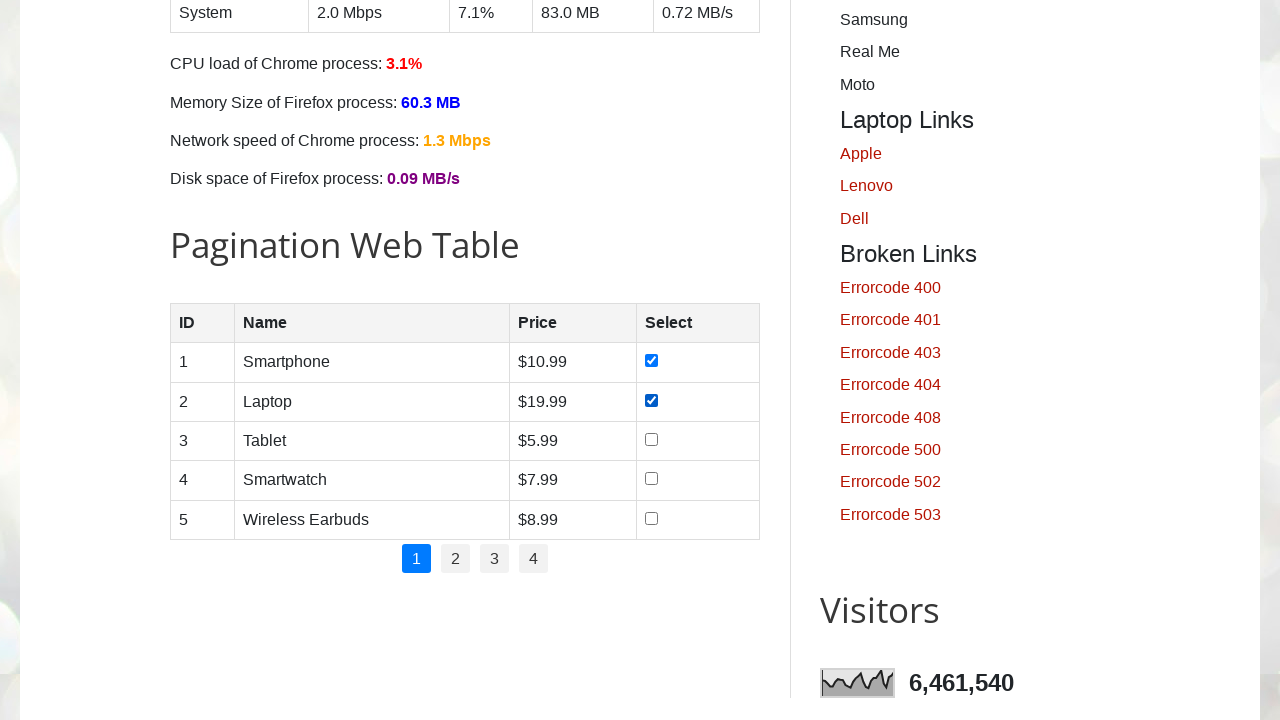

Checked checkbox for product in row 3 on page 1 at (651, 439) on //table[@id='productTable']//tbody//tr[3]//td[4]//input[@type='checkbox']
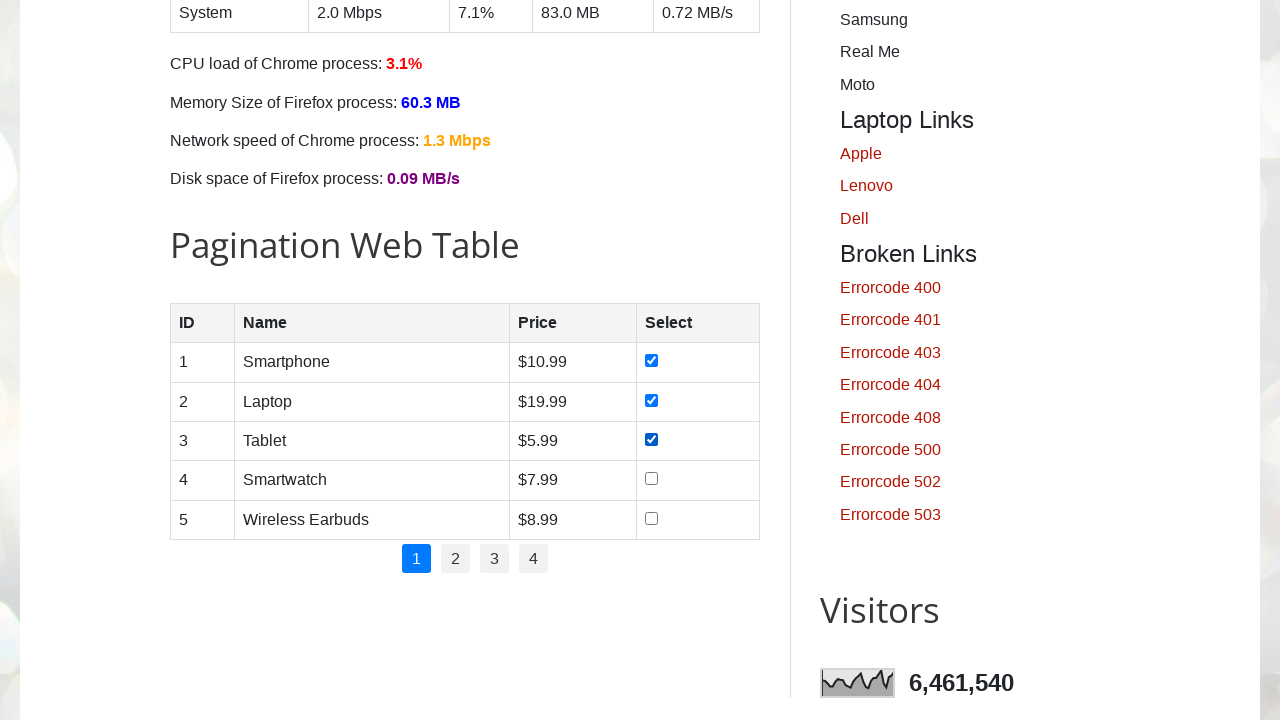

Checked checkbox for product in row 4 on page 1 at (651, 479) on //table[@id='productTable']//tbody//tr[4]//td[4]//input[@type='checkbox']
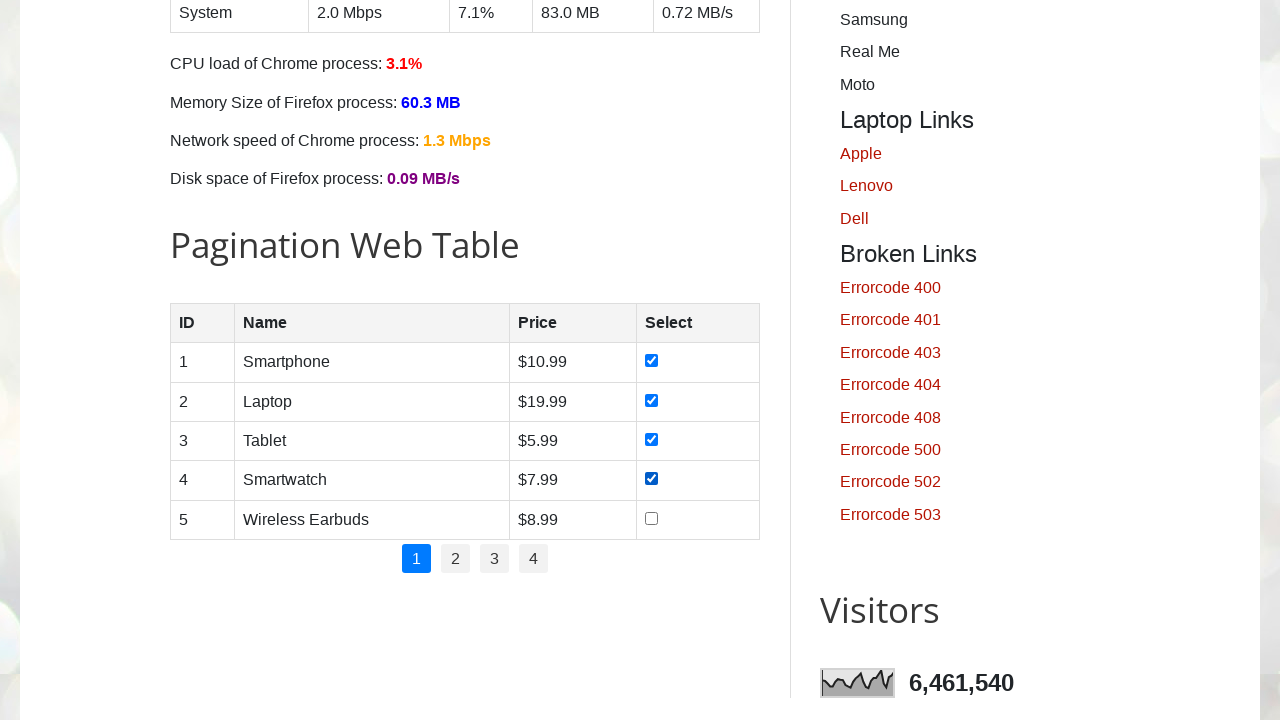

Checked checkbox for product in row 5 on page 1 at (651, 518) on //table[@id='productTable']//tbody//tr[5]//td[4]//input[@type='checkbox']
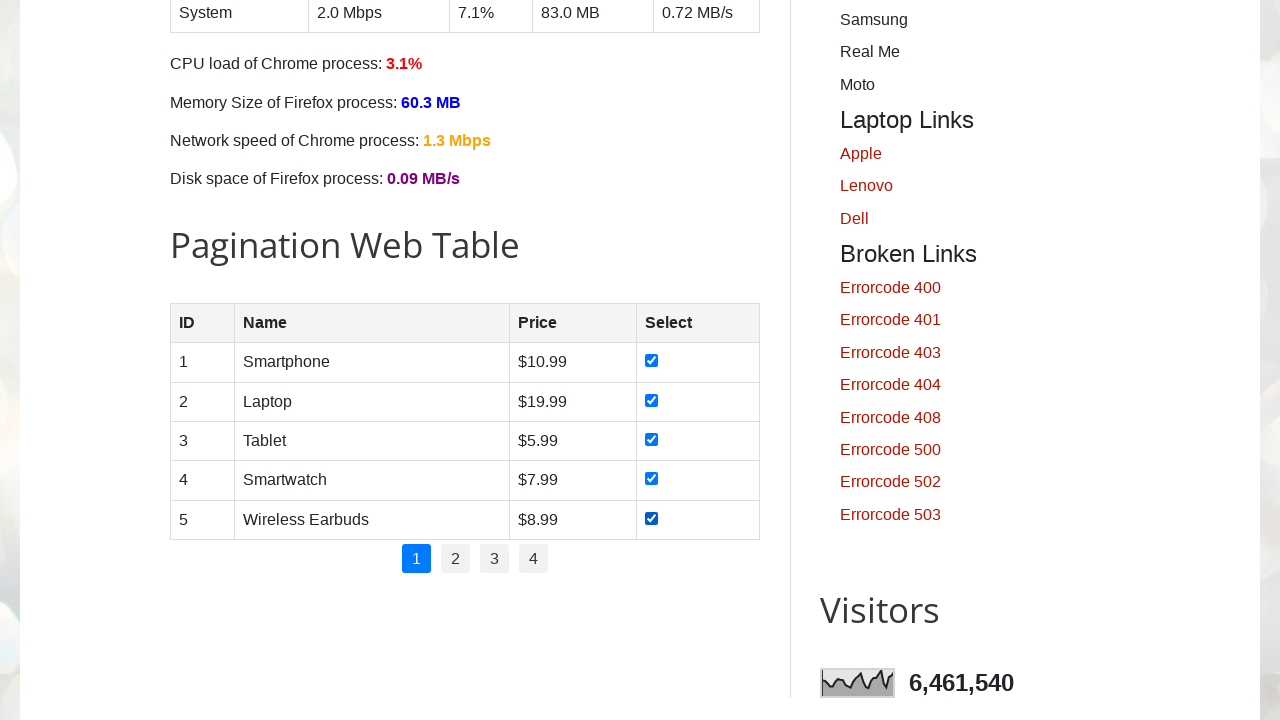

Clicked pagination link for page 2 at (456, 559) on //ul[@id='pagination']//a[text()='2']
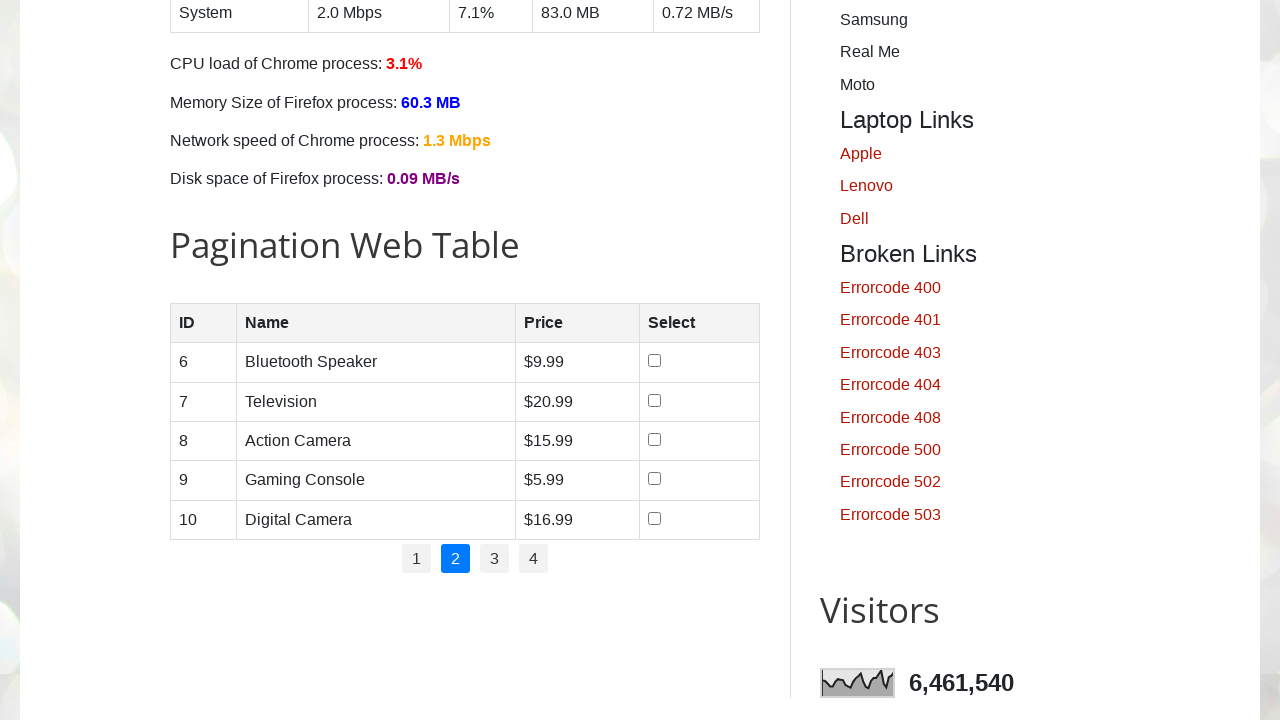

Waited 1000ms for page 2 to load
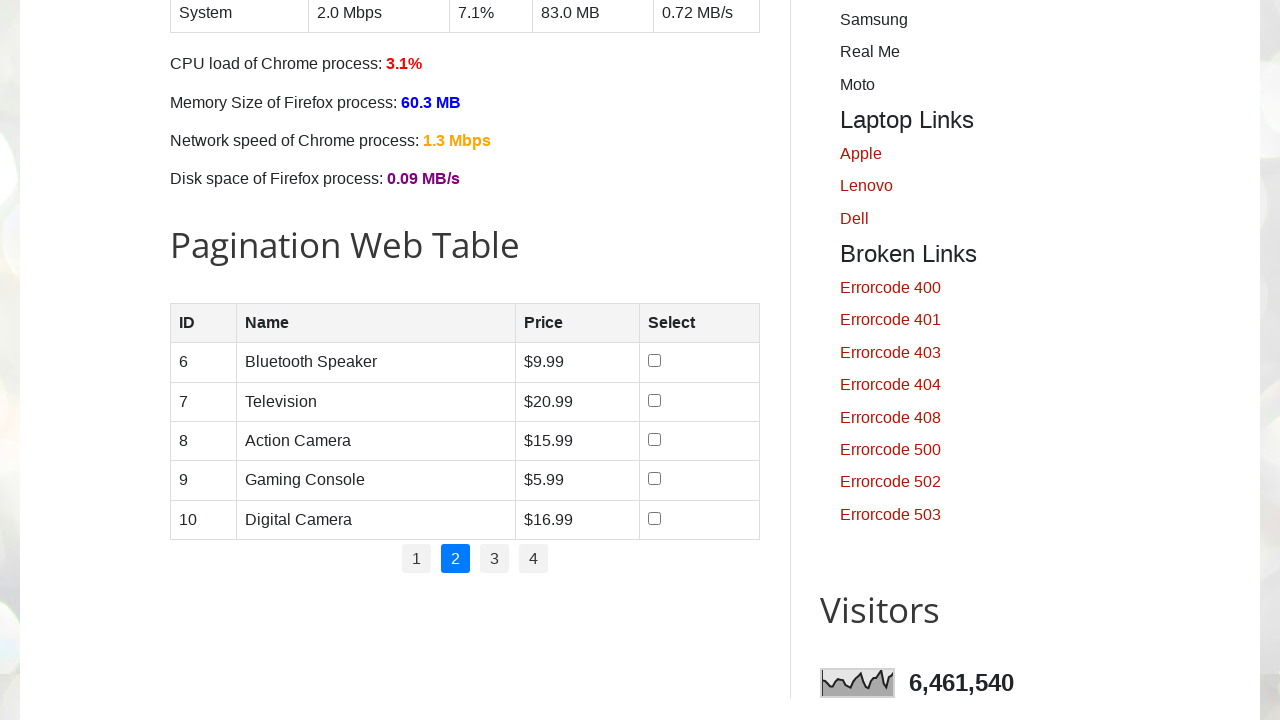

Retrieved row count for page 2: 5 rows found
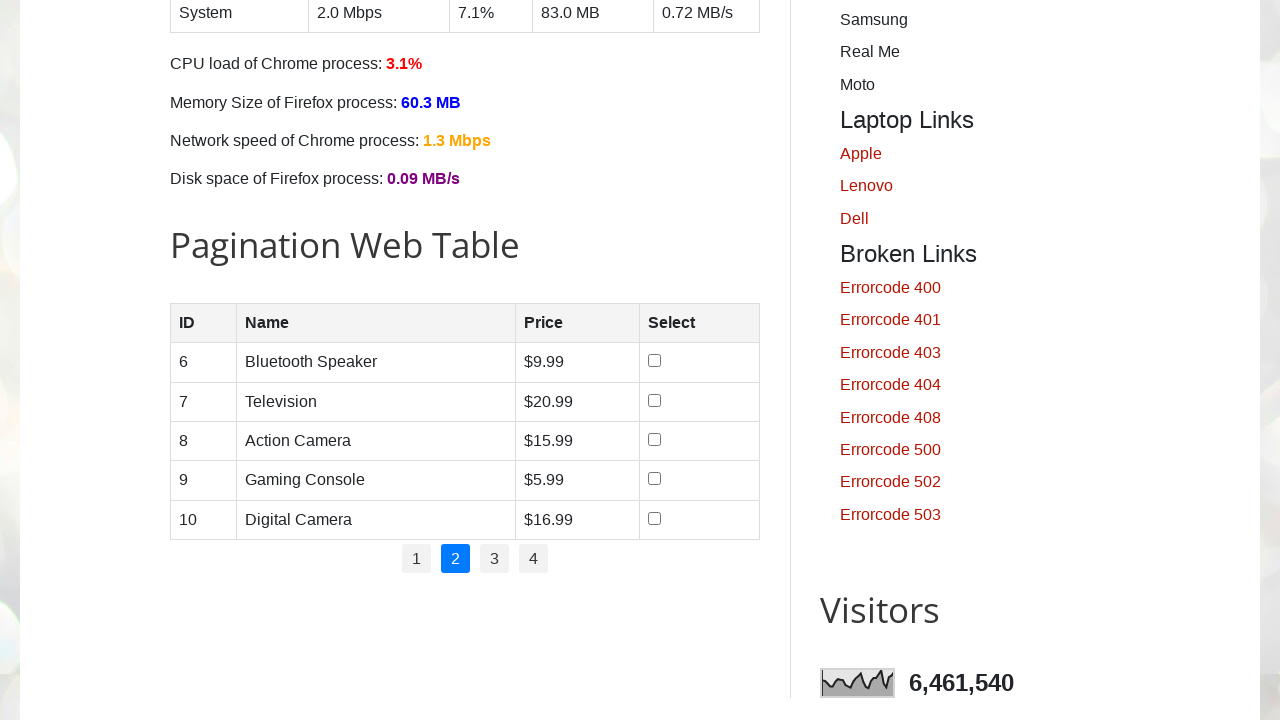

Checked checkbox for product in row 1 on page 2 at (654, 361) on //table[@id='productTable']//tbody//tr[1]//td[4]//input[@type='checkbox']
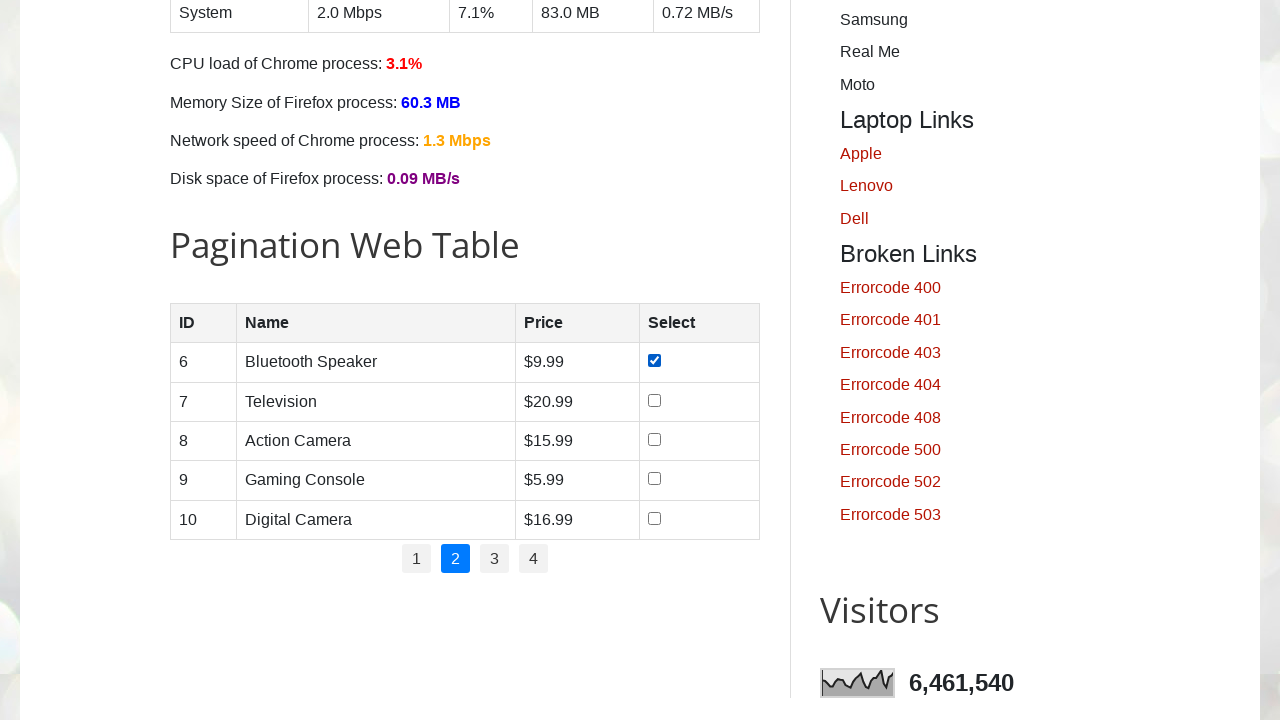

Checked checkbox for product in row 2 on page 2 at (654, 400) on //table[@id='productTable']//tbody//tr[2]//td[4]//input[@type='checkbox']
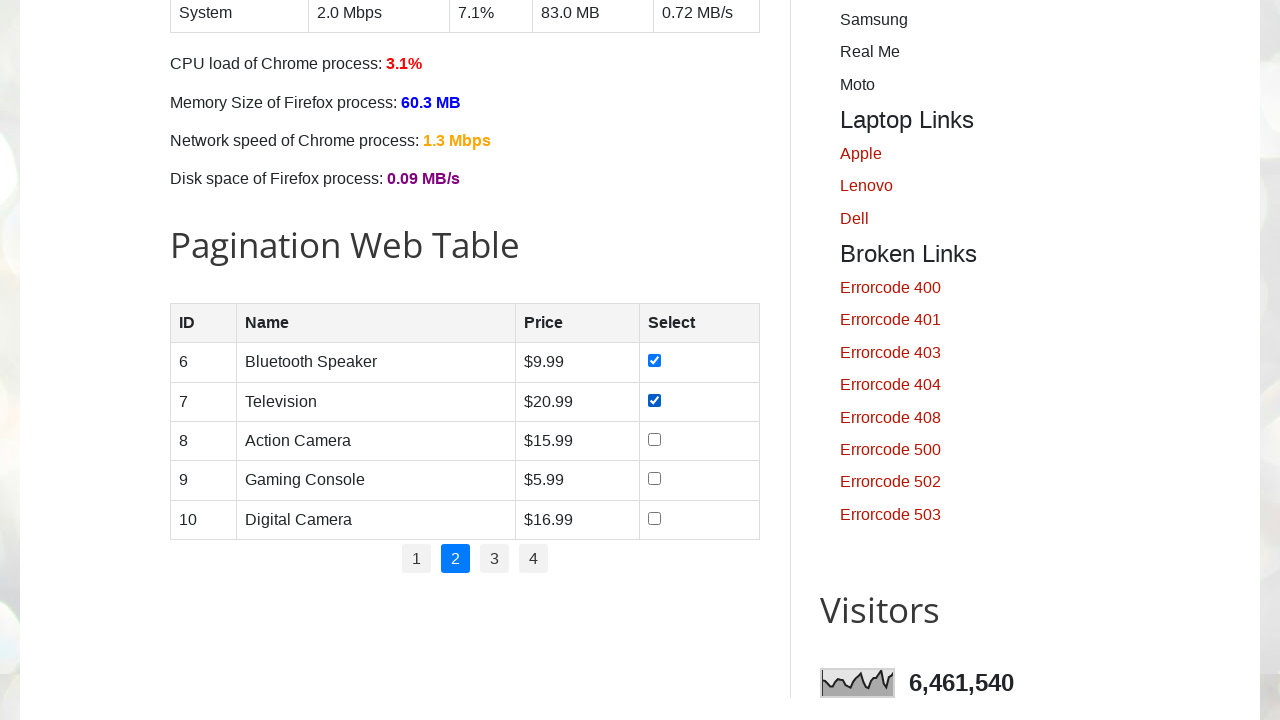

Checked checkbox for product in row 3 on page 2 at (654, 439) on //table[@id='productTable']//tbody//tr[3]//td[4]//input[@type='checkbox']
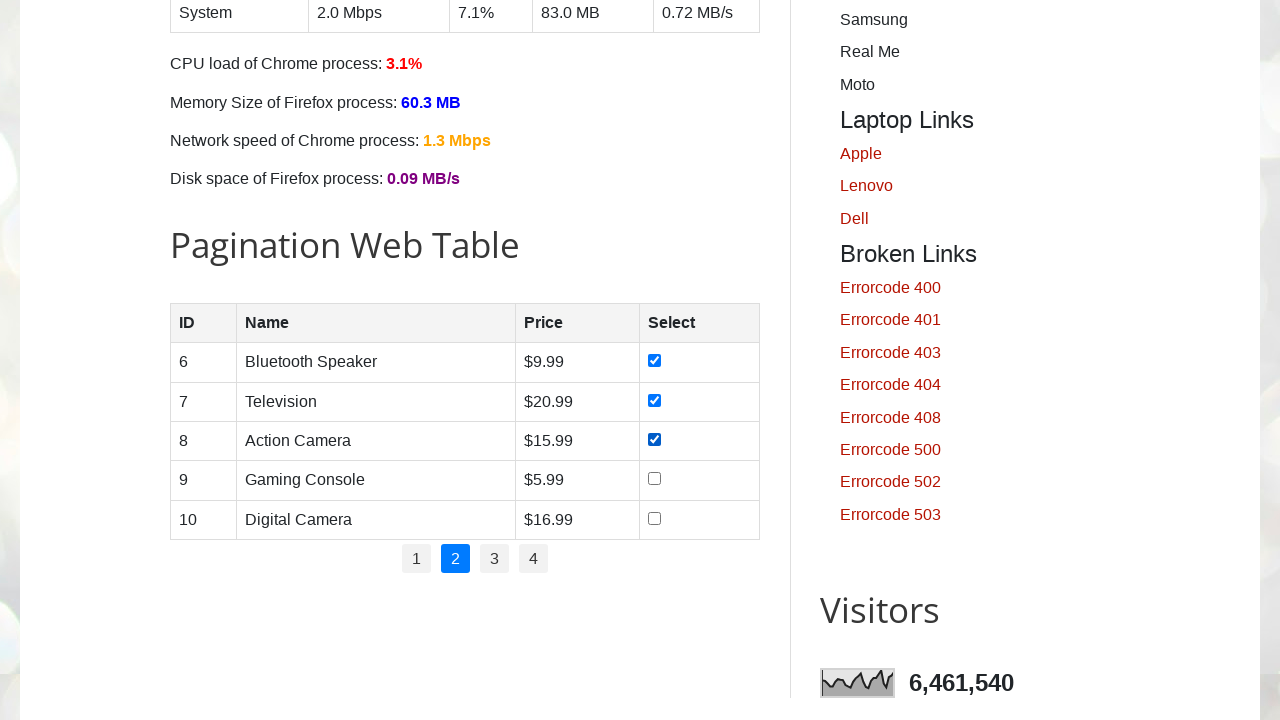

Checked checkbox for product in row 4 on page 2 at (654, 479) on //table[@id='productTable']//tbody//tr[4]//td[4]//input[@type='checkbox']
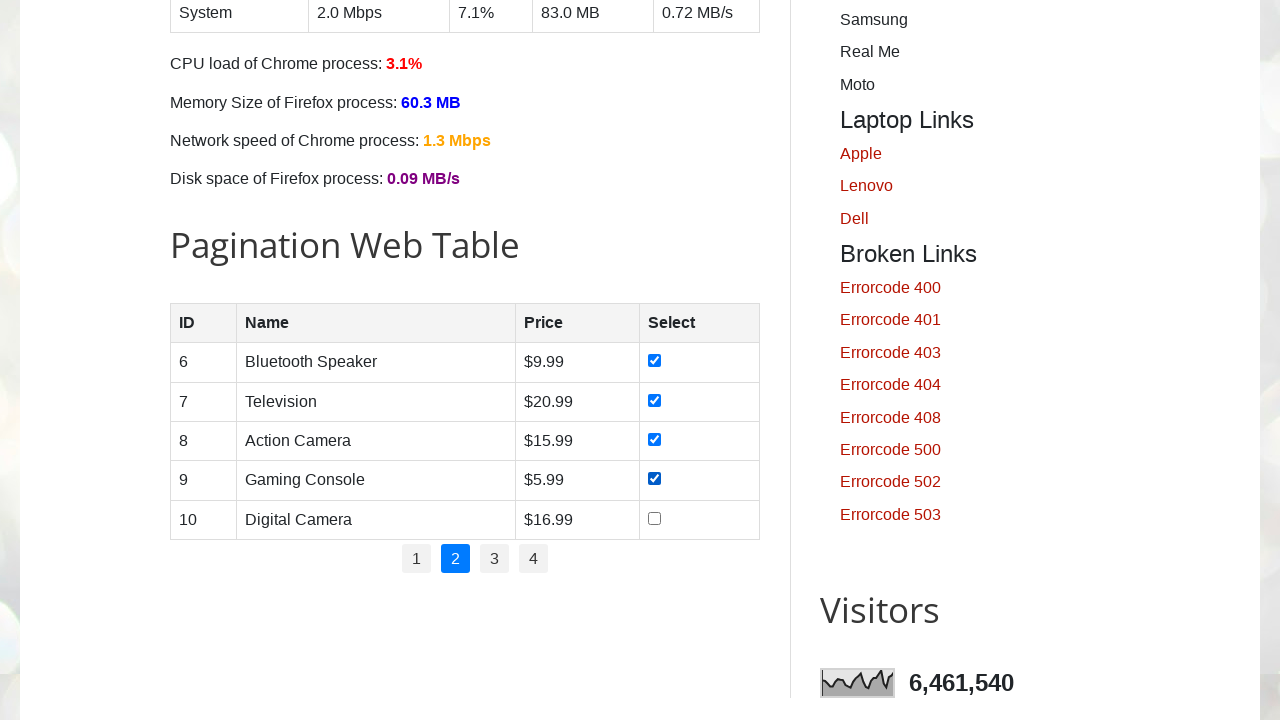

Checked checkbox for product in row 5 on page 2 at (654, 518) on //table[@id='productTable']//tbody//tr[5]//td[4]//input[@type='checkbox']
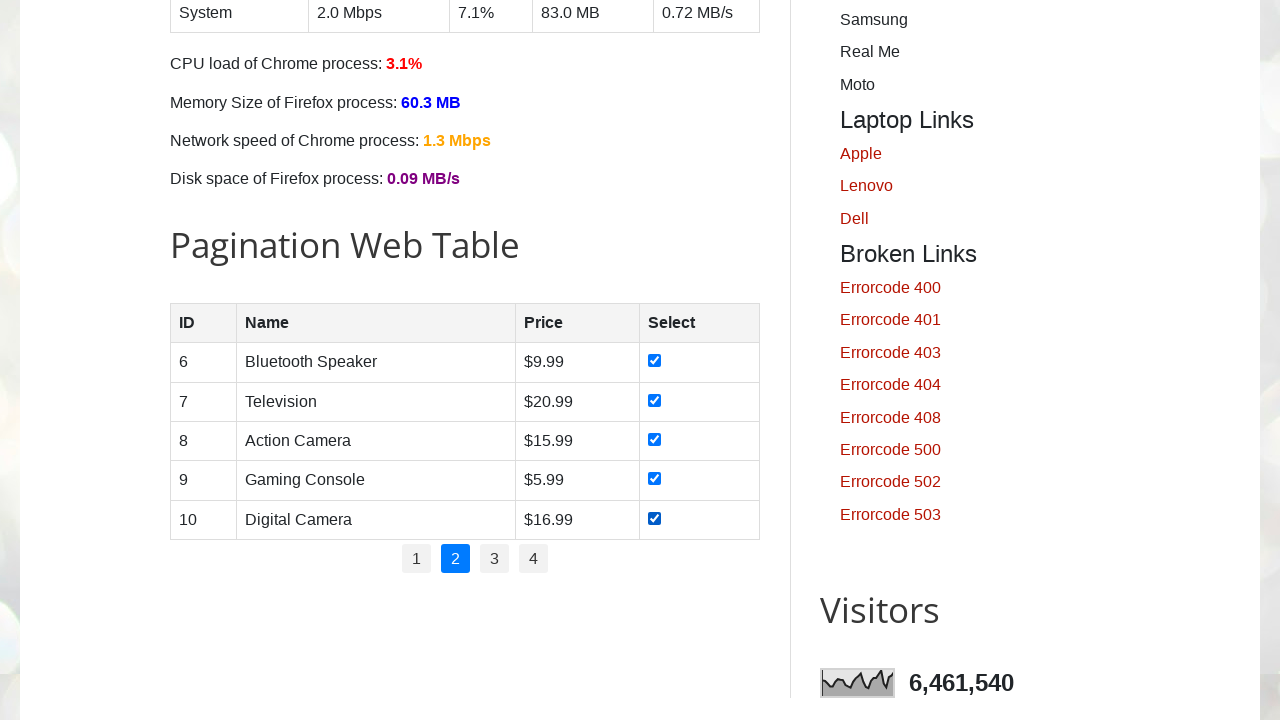

Clicked pagination link for page 3 at (494, 559) on //ul[@id='pagination']//a[text()='3']
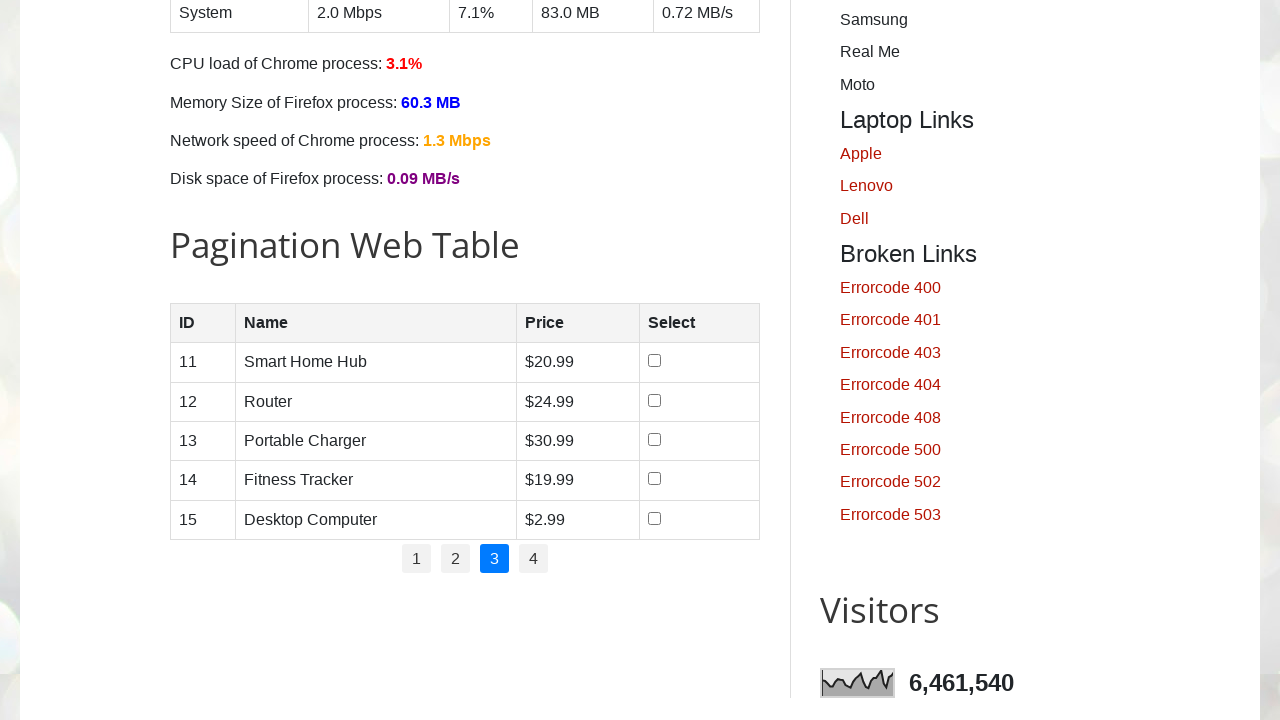

Waited 1000ms for page 3 to load
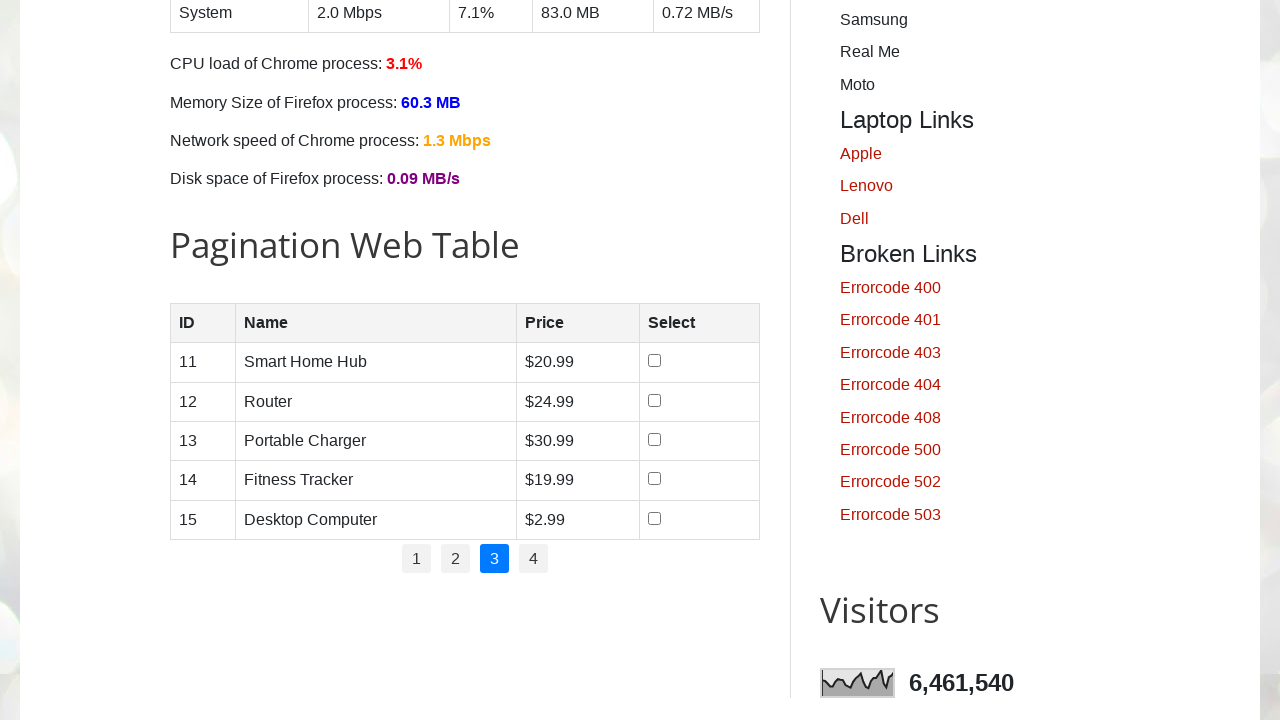

Retrieved row count for page 3: 5 rows found
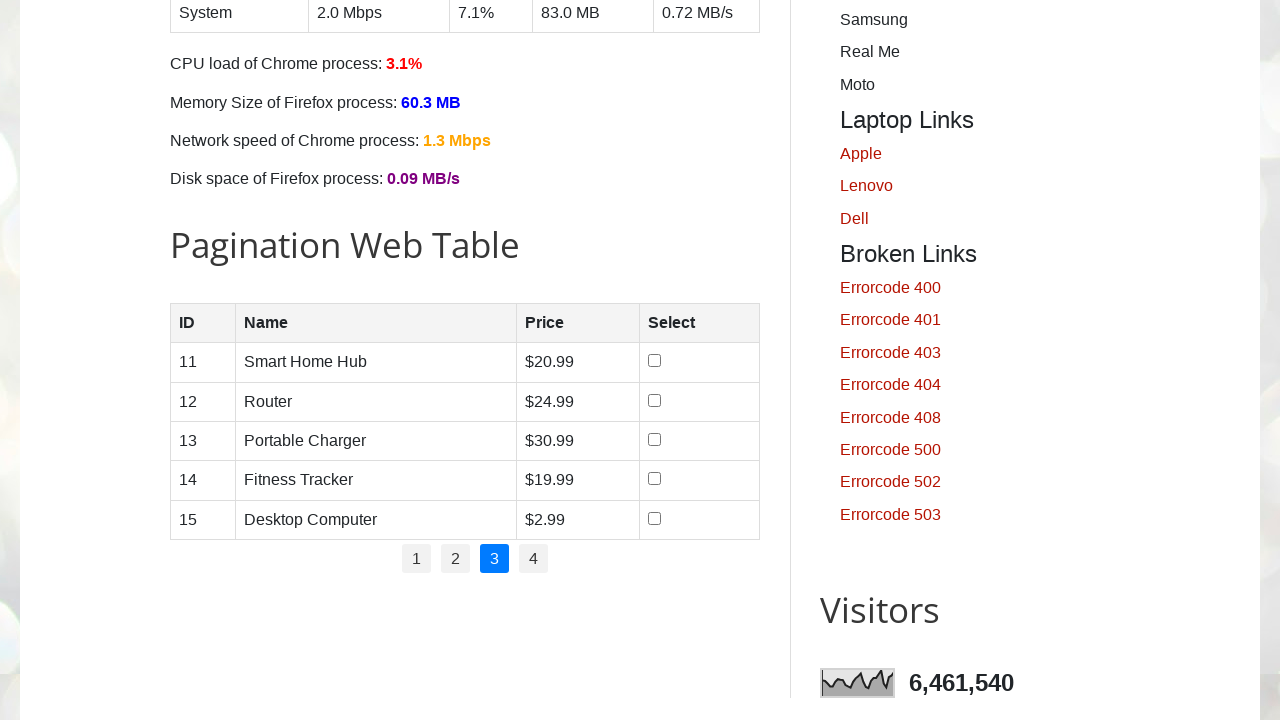

Checked checkbox for product in row 1 on page 3 at (655, 361) on //table[@id='productTable']//tbody//tr[1]//td[4]//input[@type='checkbox']
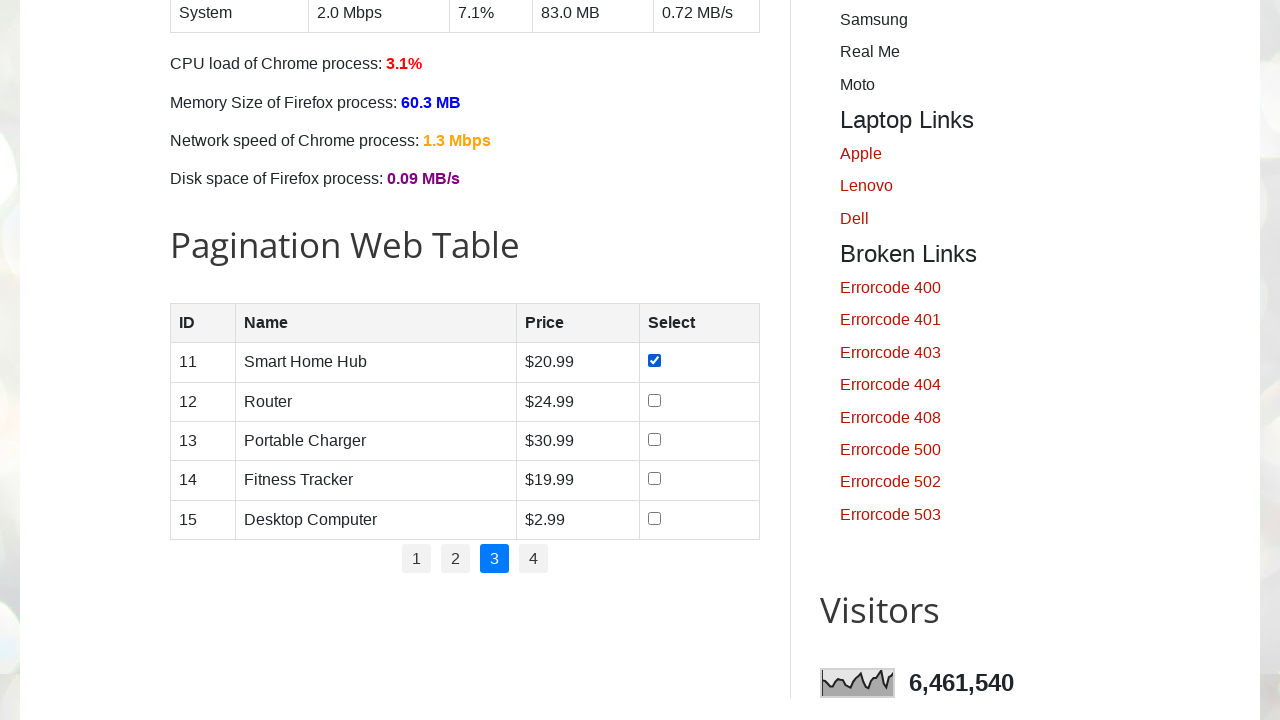

Checked checkbox for product in row 2 on page 3 at (655, 400) on //table[@id='productTable']//tbody//tr[2]//td[4]//input[@type='checkbox']
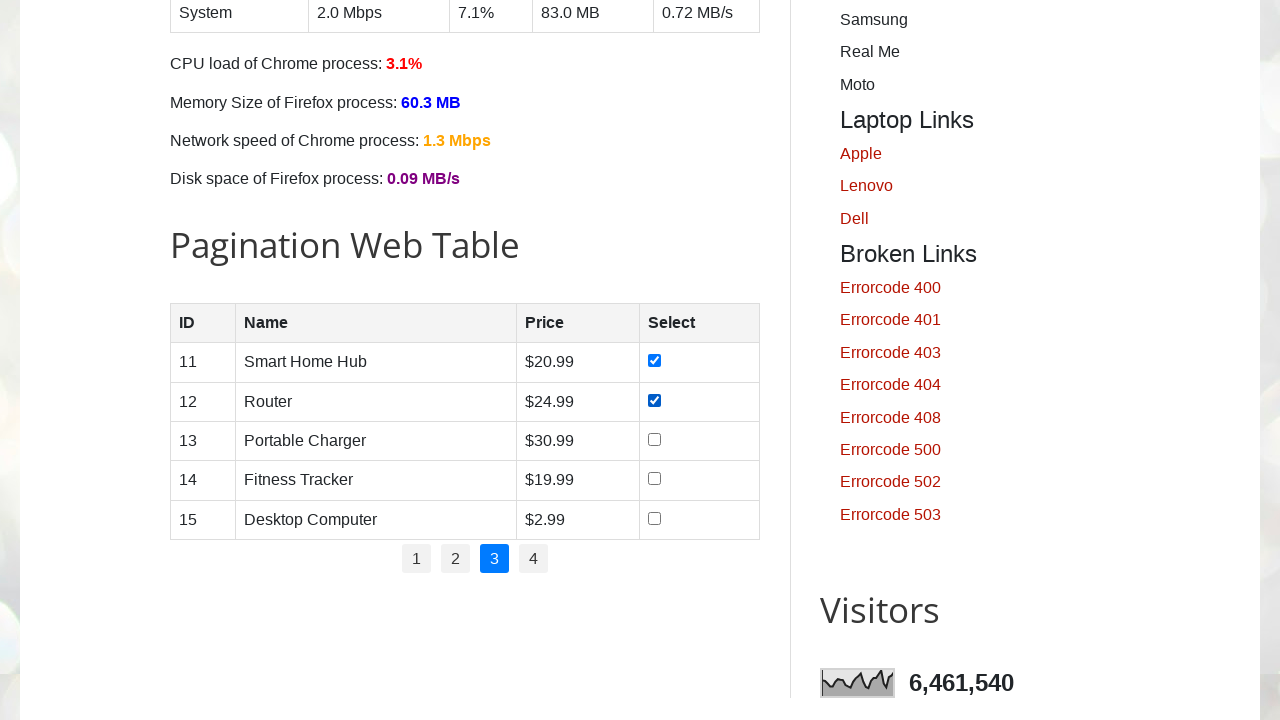

Checked checkbox for product in row 3 on page 3 at (655, 439) on //table[@id='productTable']//tbody//tr[3]//td[4]//input[@type='checkbox']
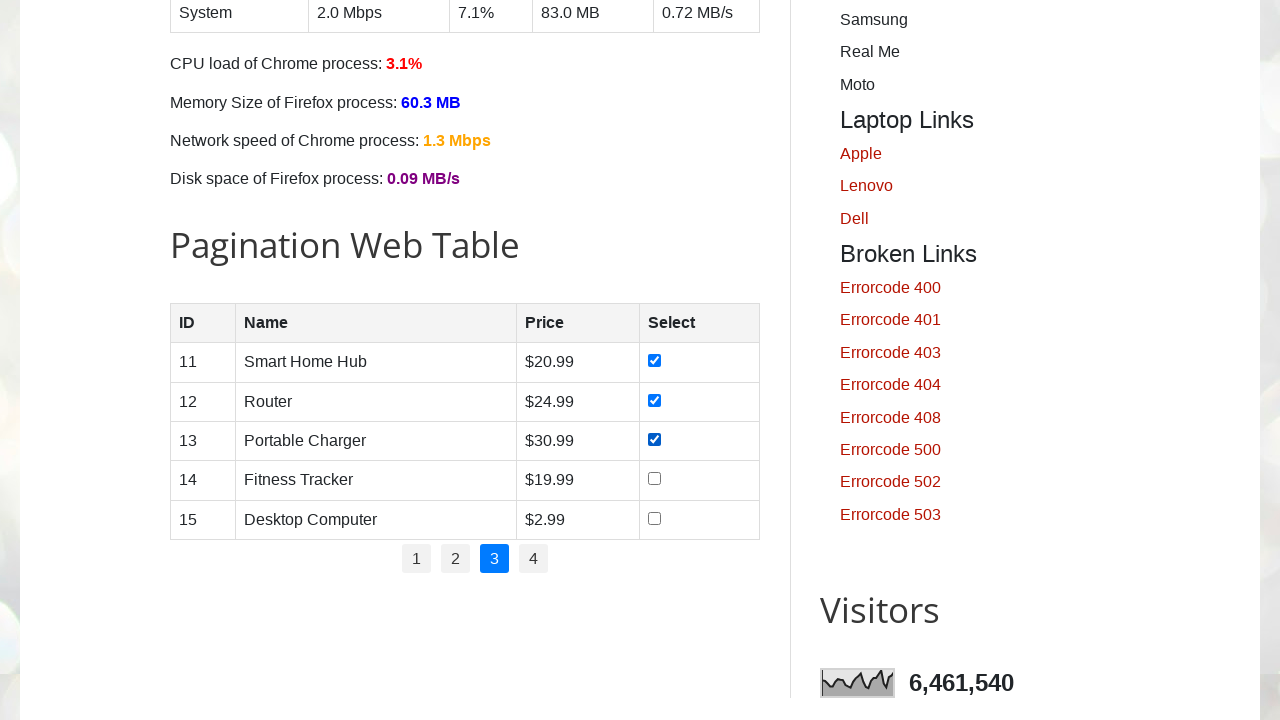

Checked checkbox for product in row 4 on page 3 at (655, 479) on //table[@id='productTable']//tbody//tr[4]//td[4]//input[@type='checkbox']
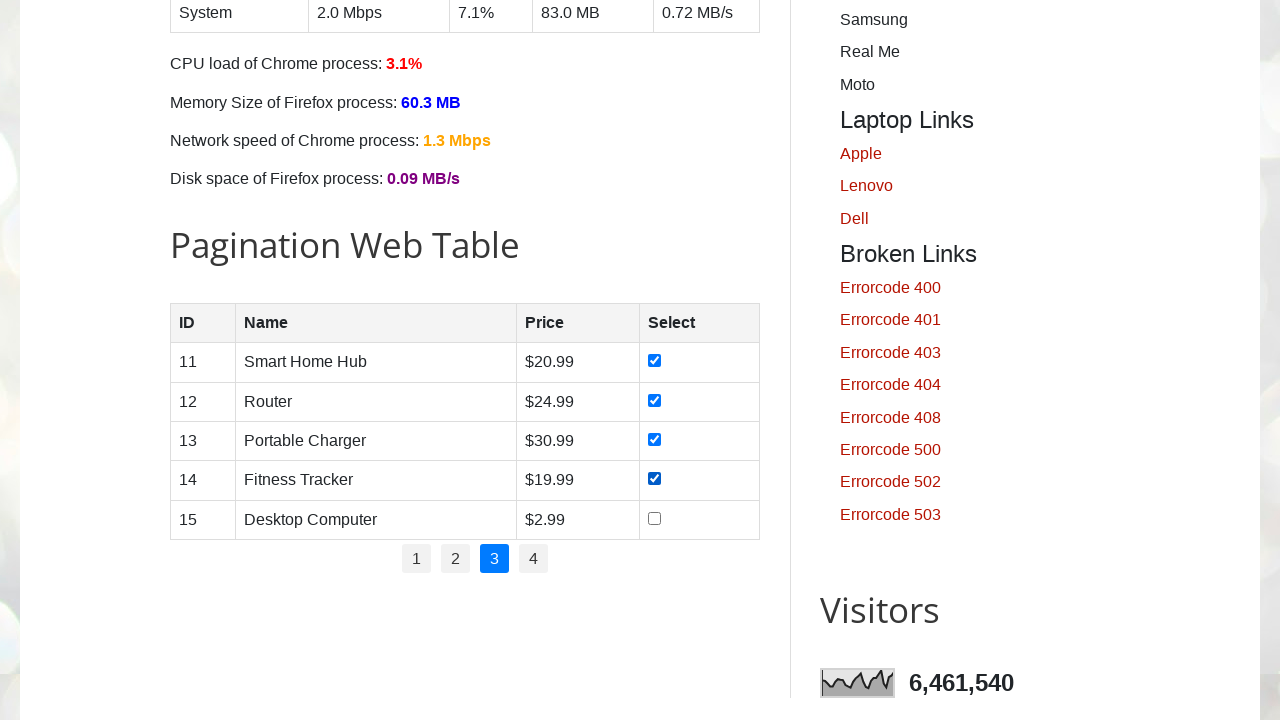

Checked checkbox for product in row 5 on page 3 at (655, 518) on //table[@id='productTable']//tbody//tr[5]//td[4]//input[@type='checkbox']
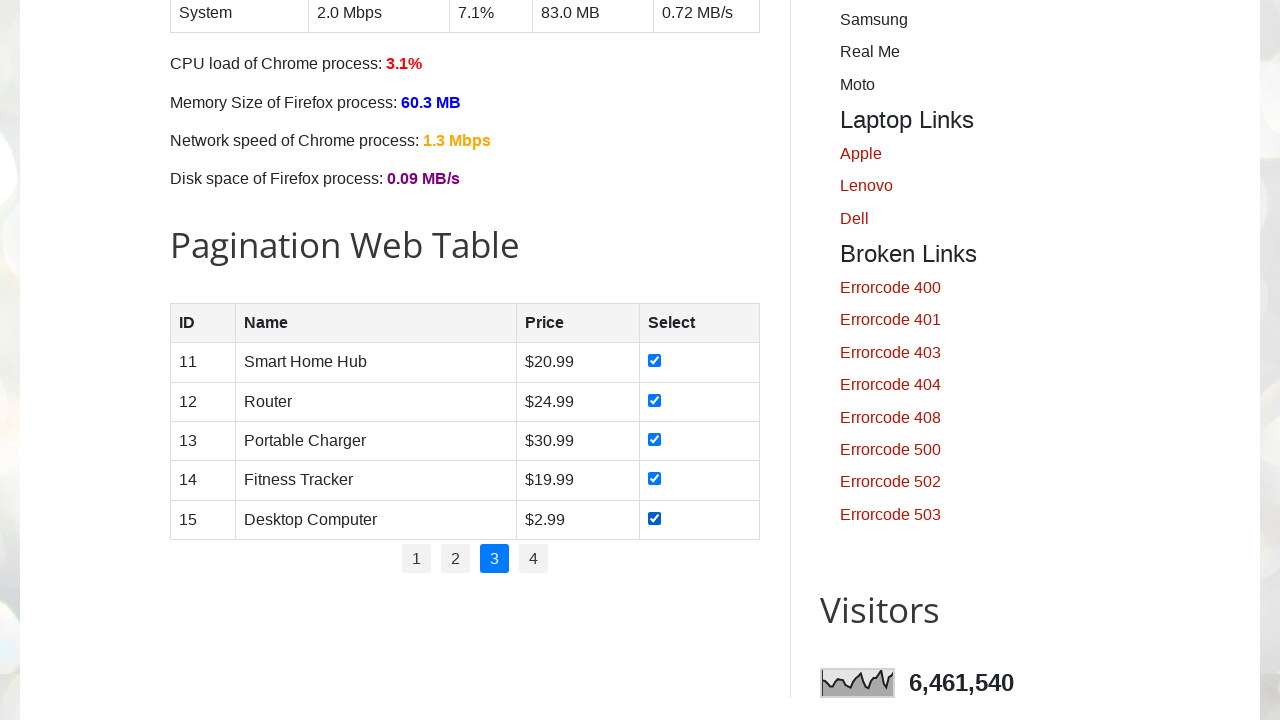

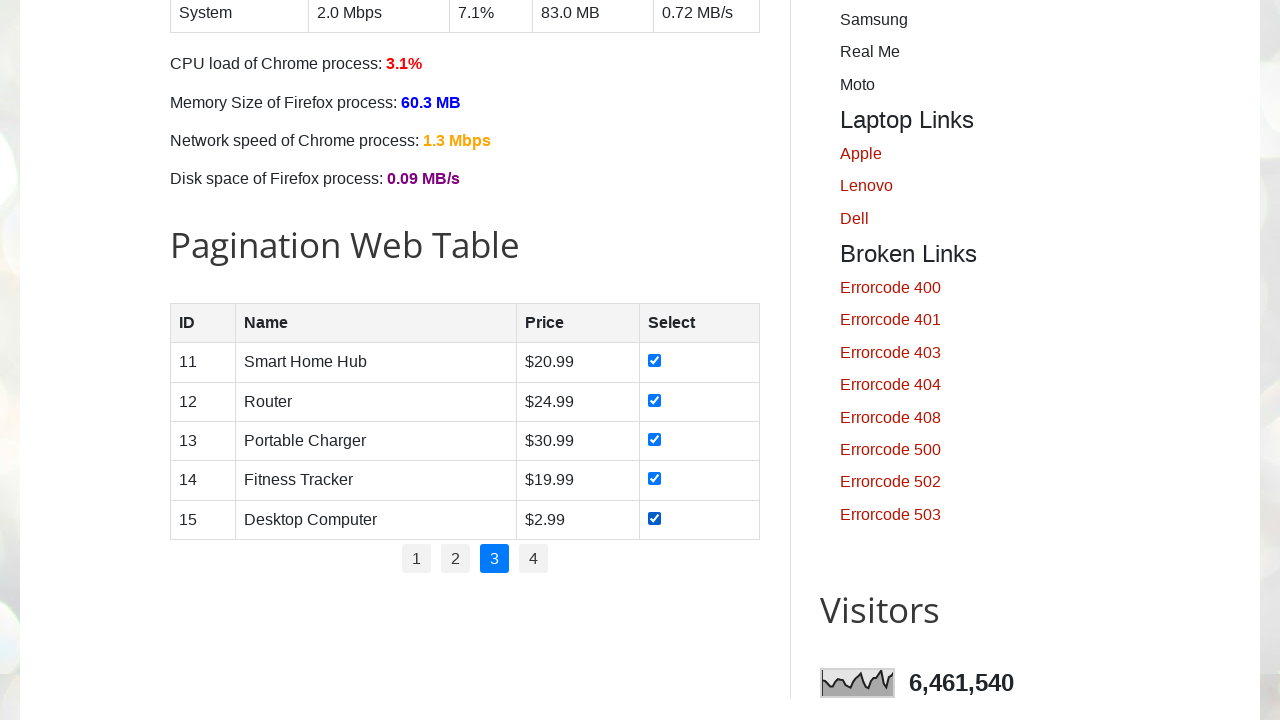